Fills out a form with first and last name fields and submits it, verifying the redirect URL

Starting URL: http://www.tlkeith.com/WebDriverIOTutorialTest.html

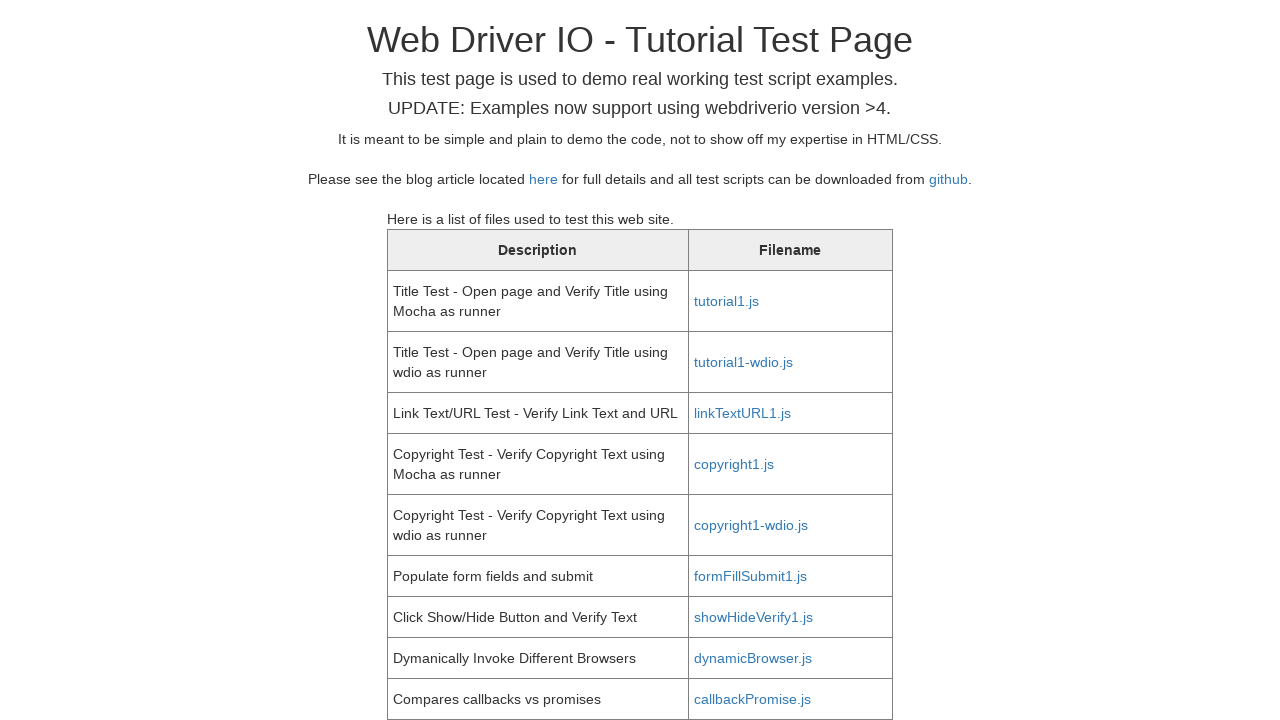

Scrolled first name field into view
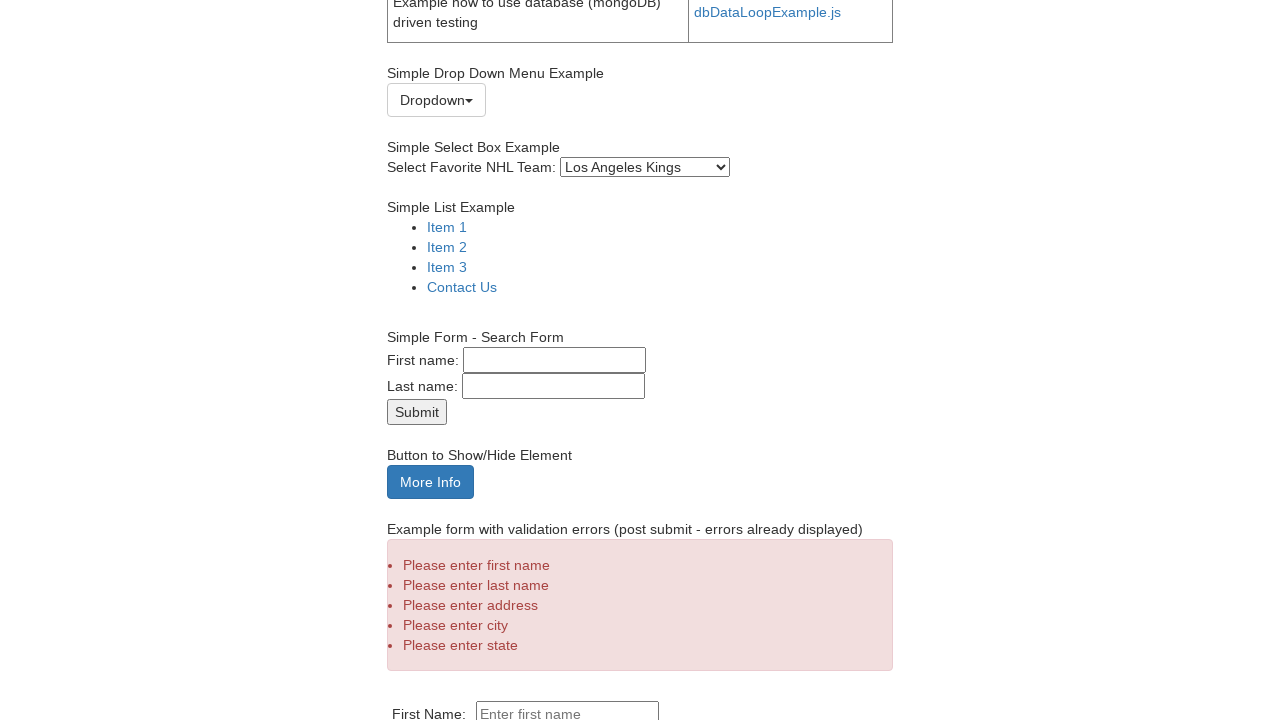

Filled first name field with 'Farhan' on #fname
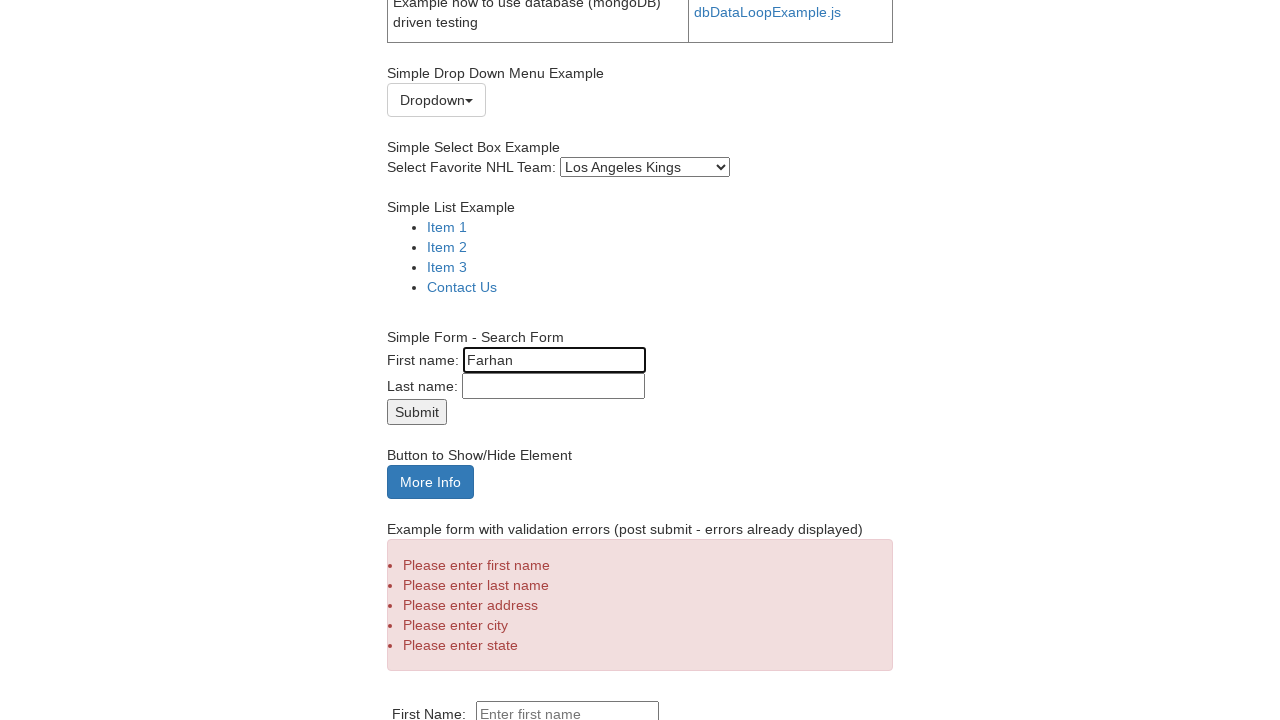

Retrieved first name field value
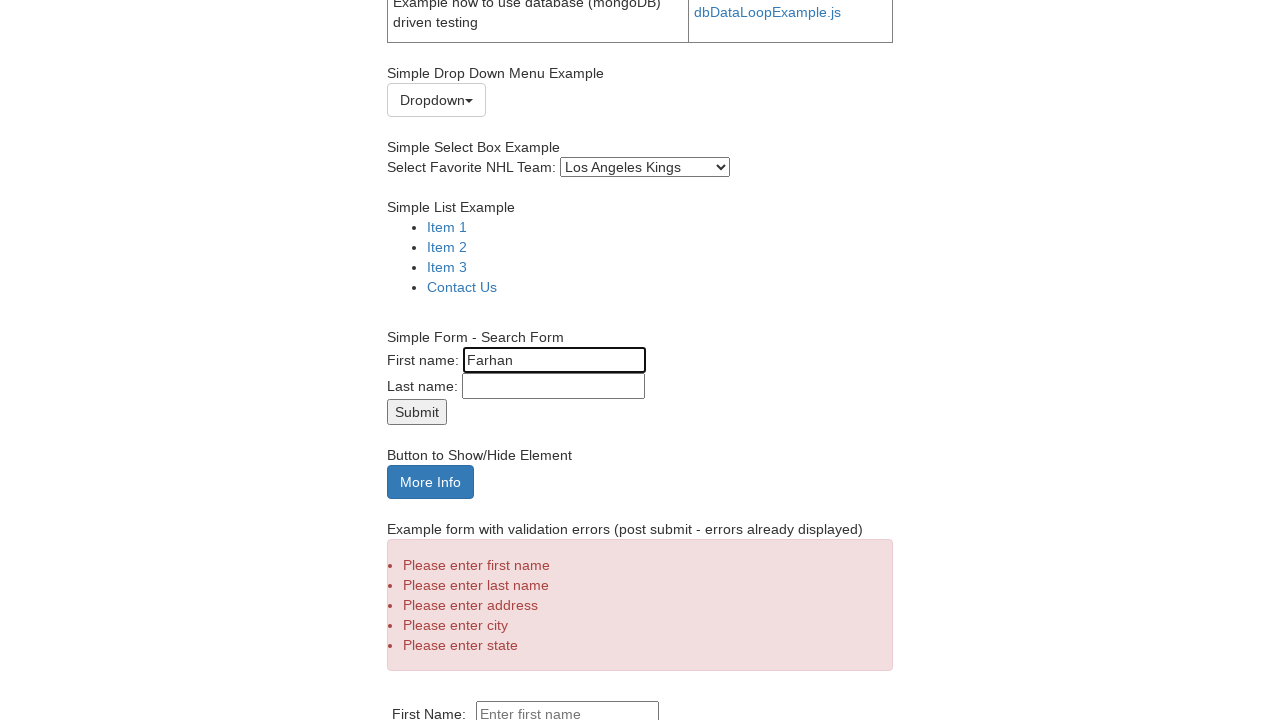

Verified first name field contains 'Farhan'
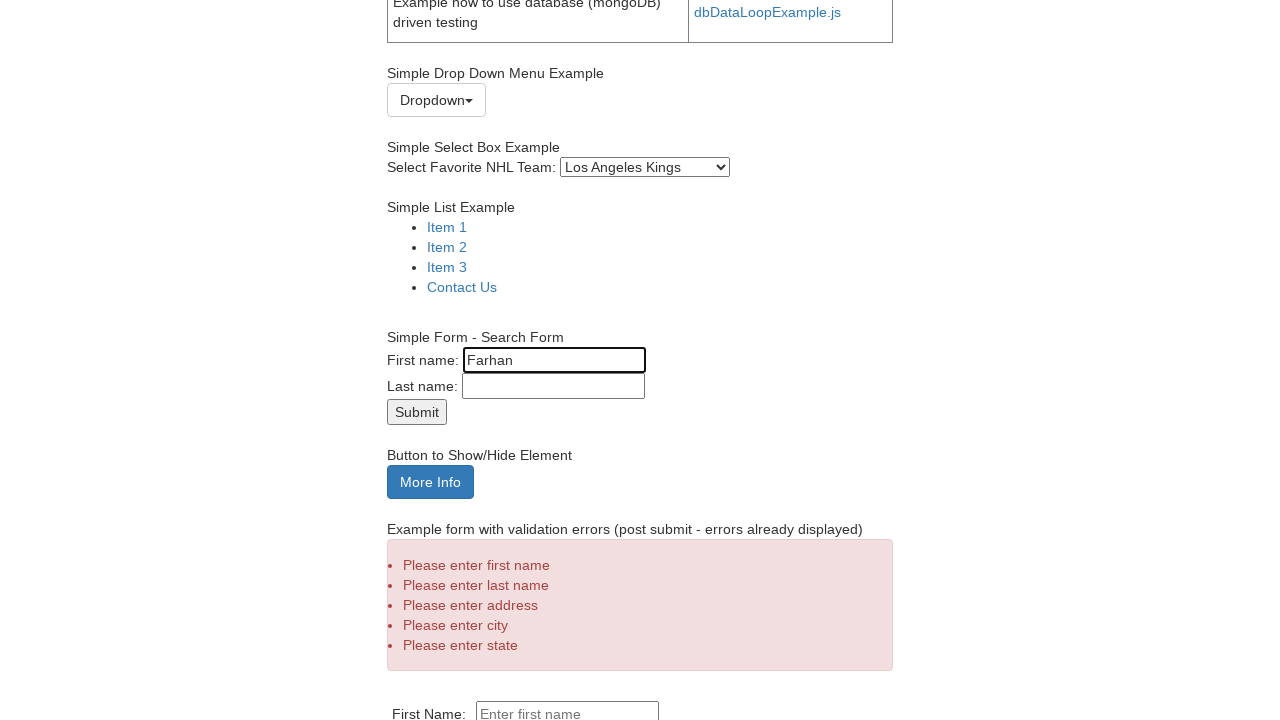

Filled last name field with 'Ali' on #lname
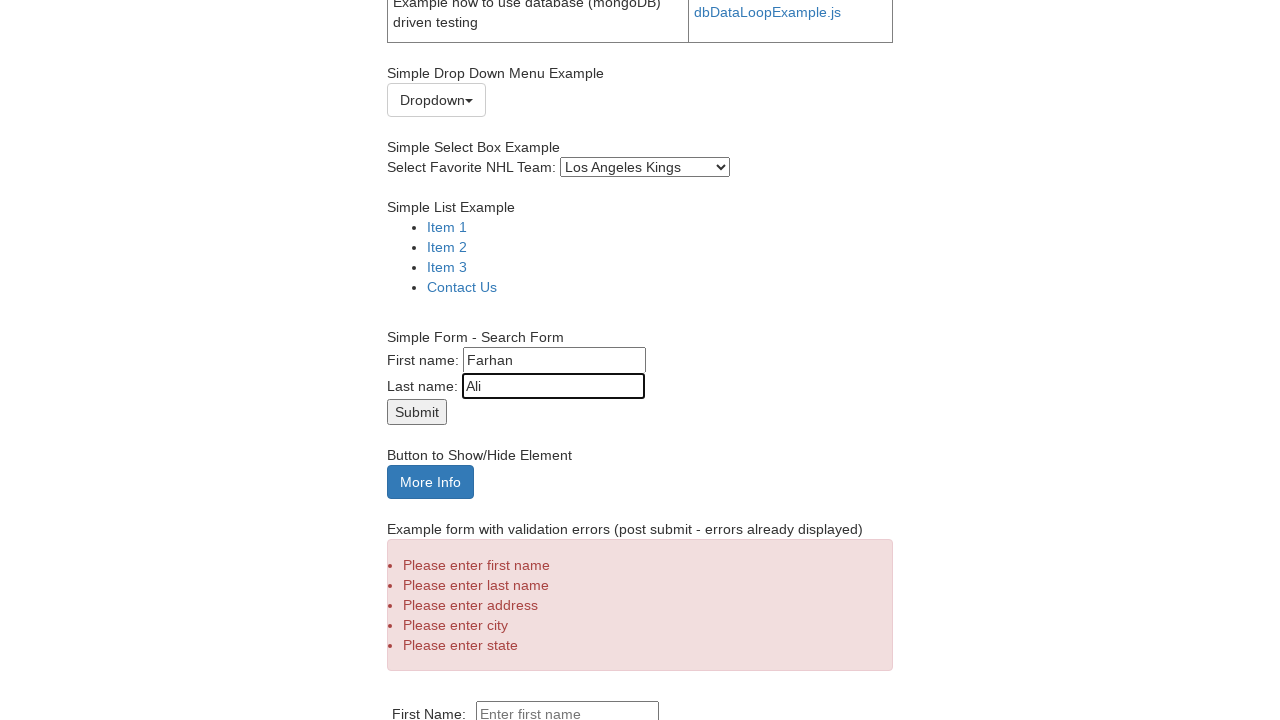

Retrieved last name field value
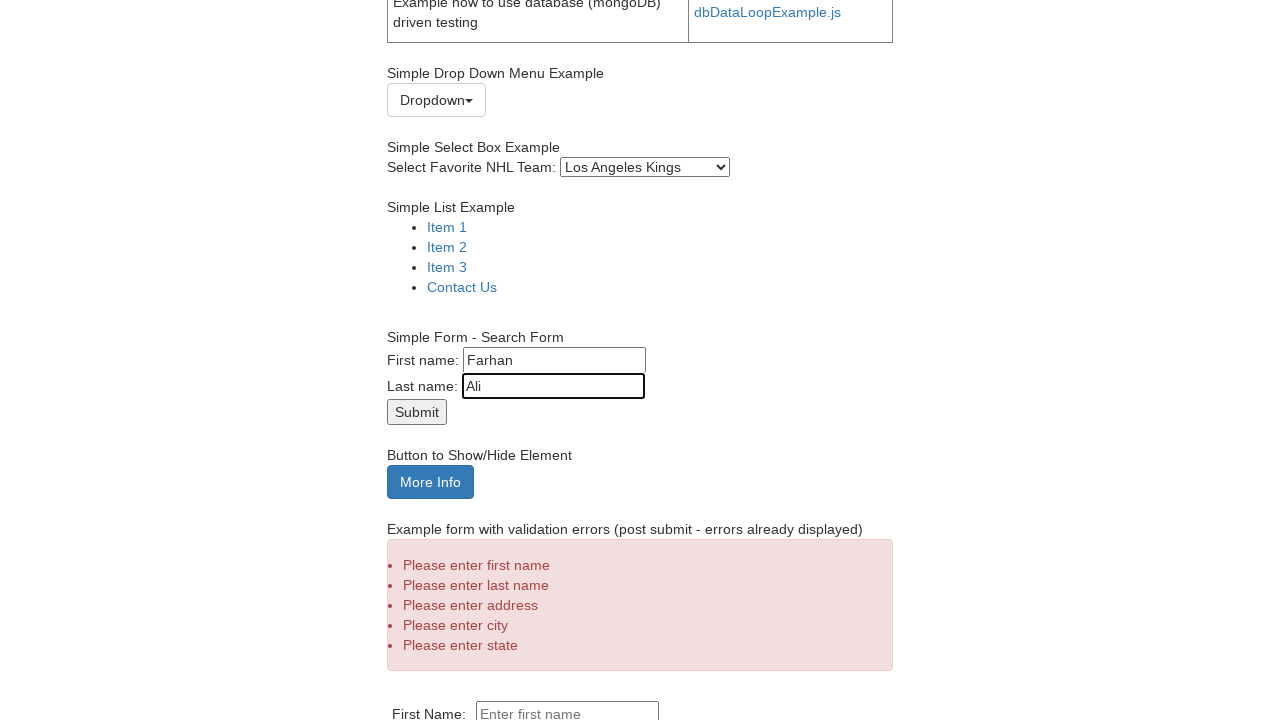

Verified last name field contains 'Ali'
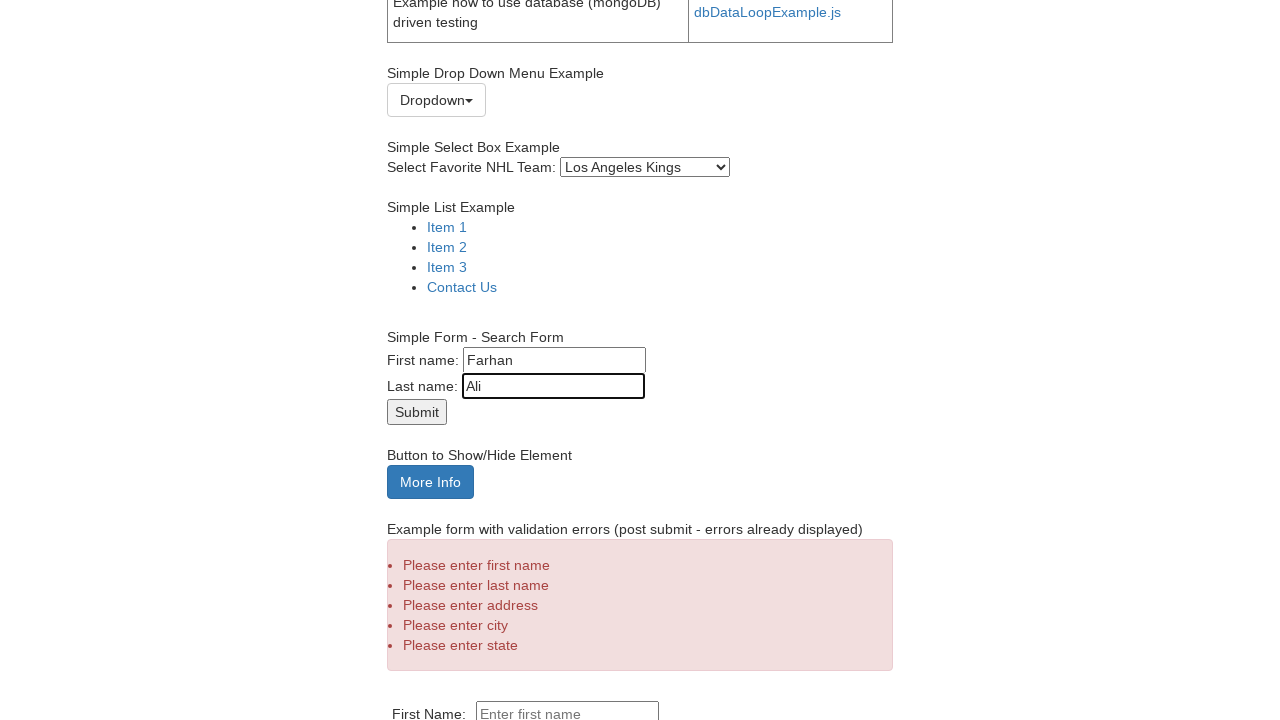

Submitted the form
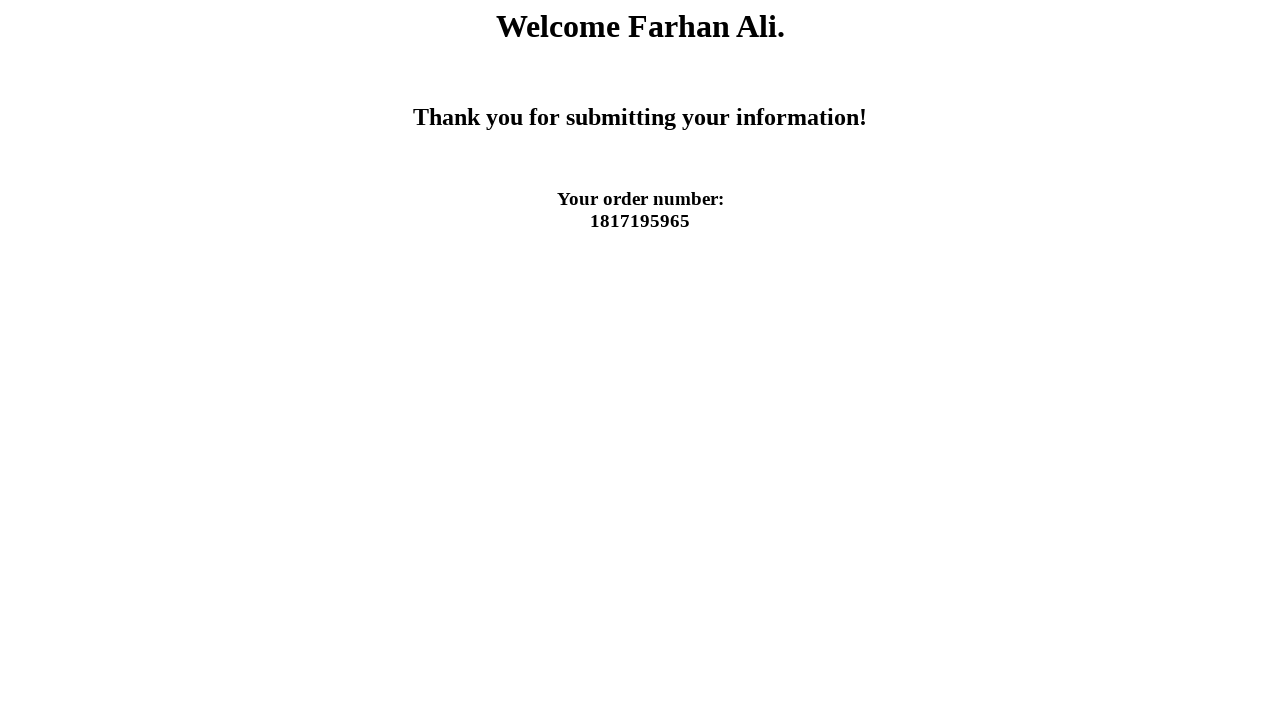

Waited for search results to load
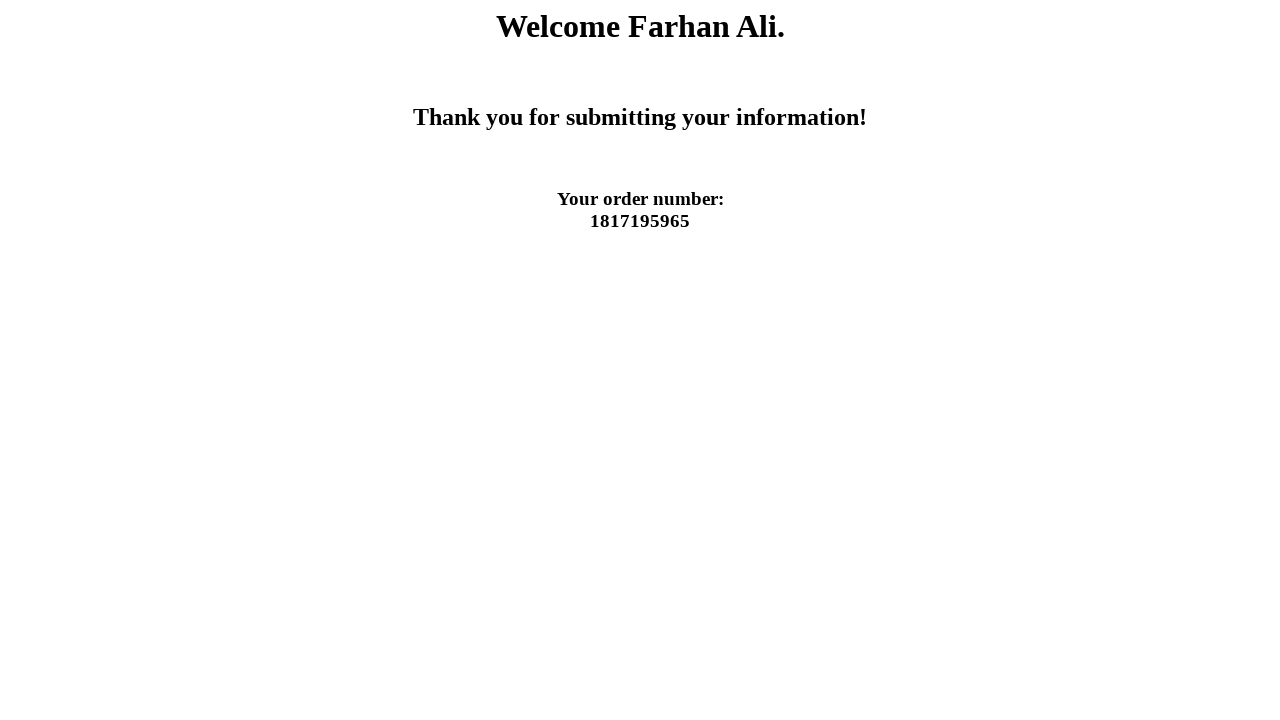

Retrieved current page URL after form submission
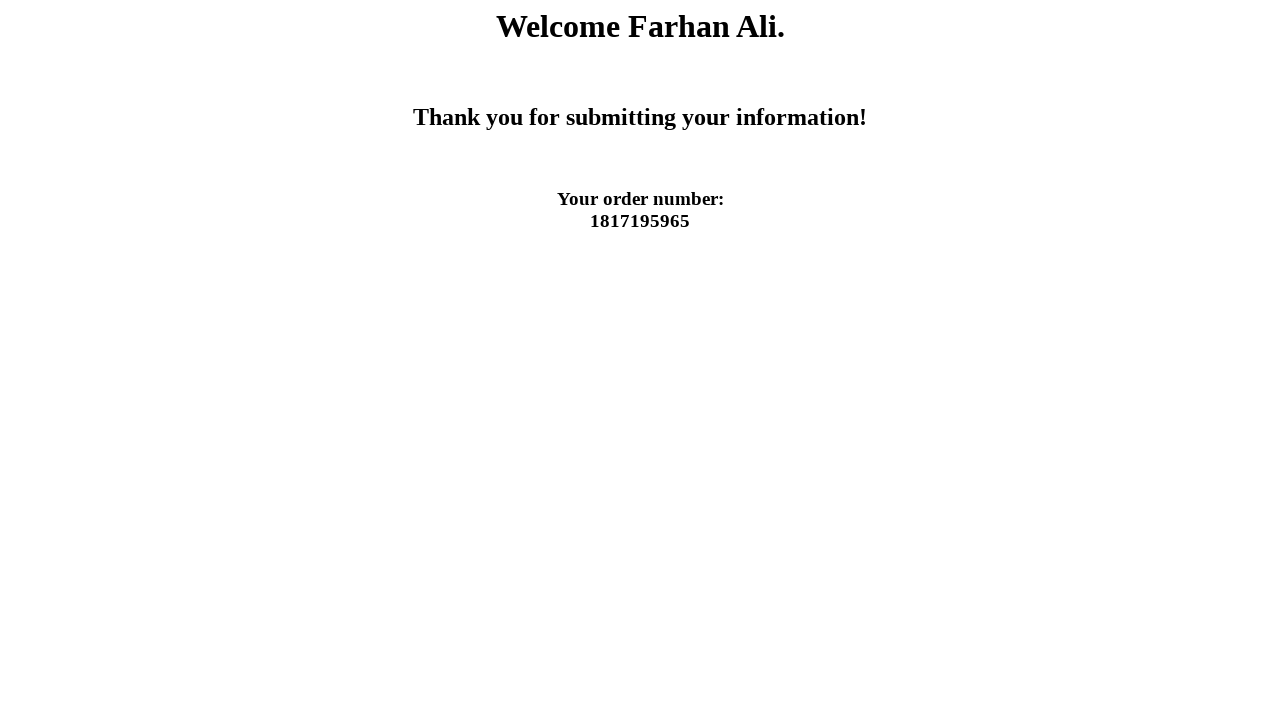

Verified form was submitted to correct URL (process.php)
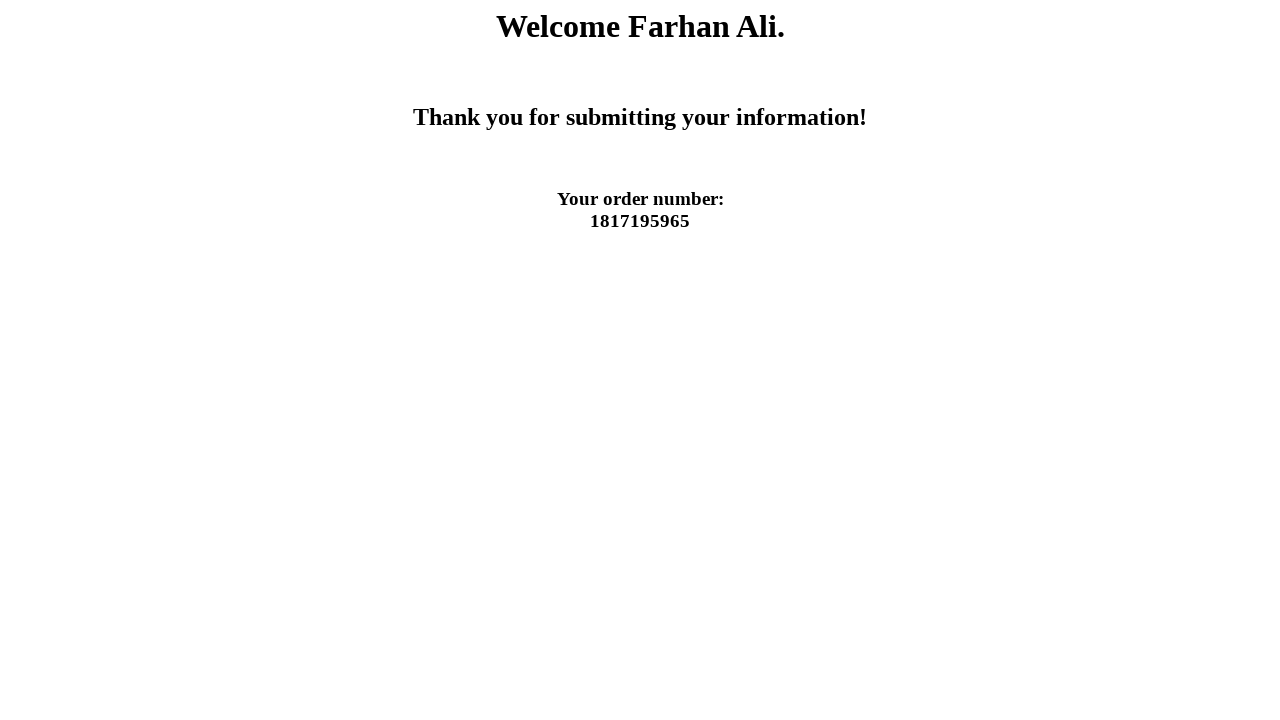

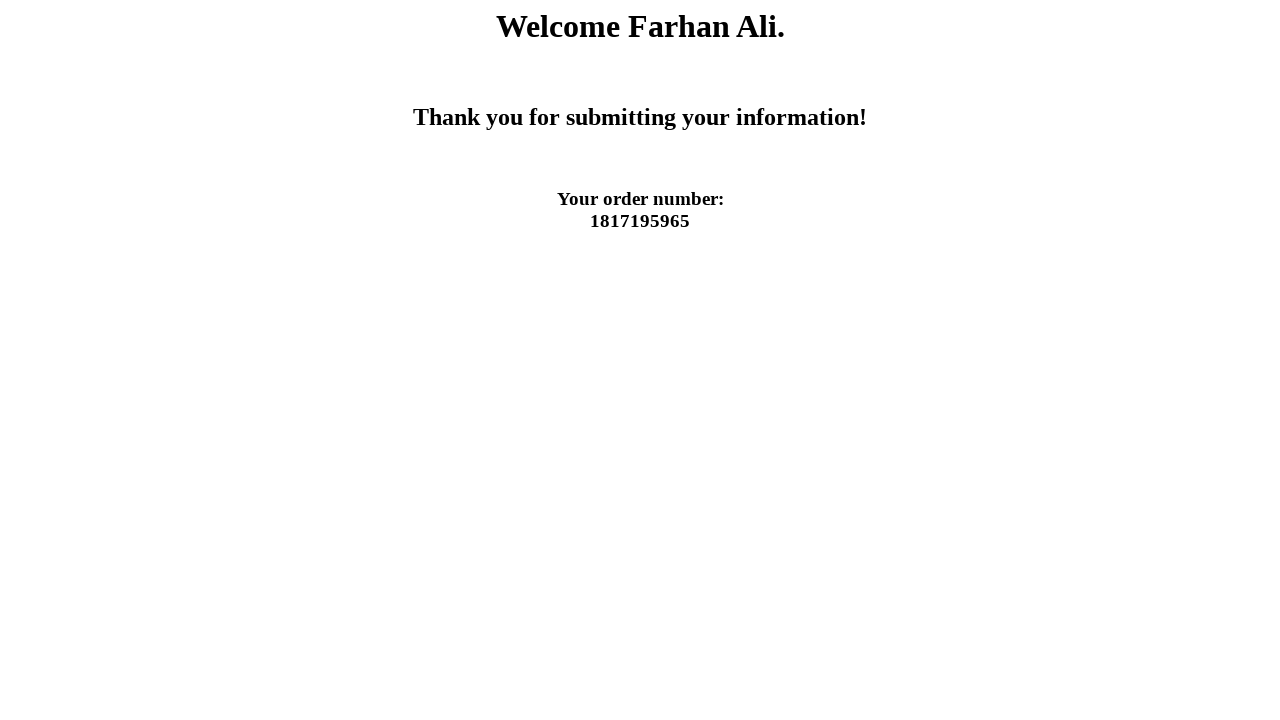